Tests registration form validation when password field is left empty

Starting URL: https://anatoly-karpovich.github.io/demo-login-form/

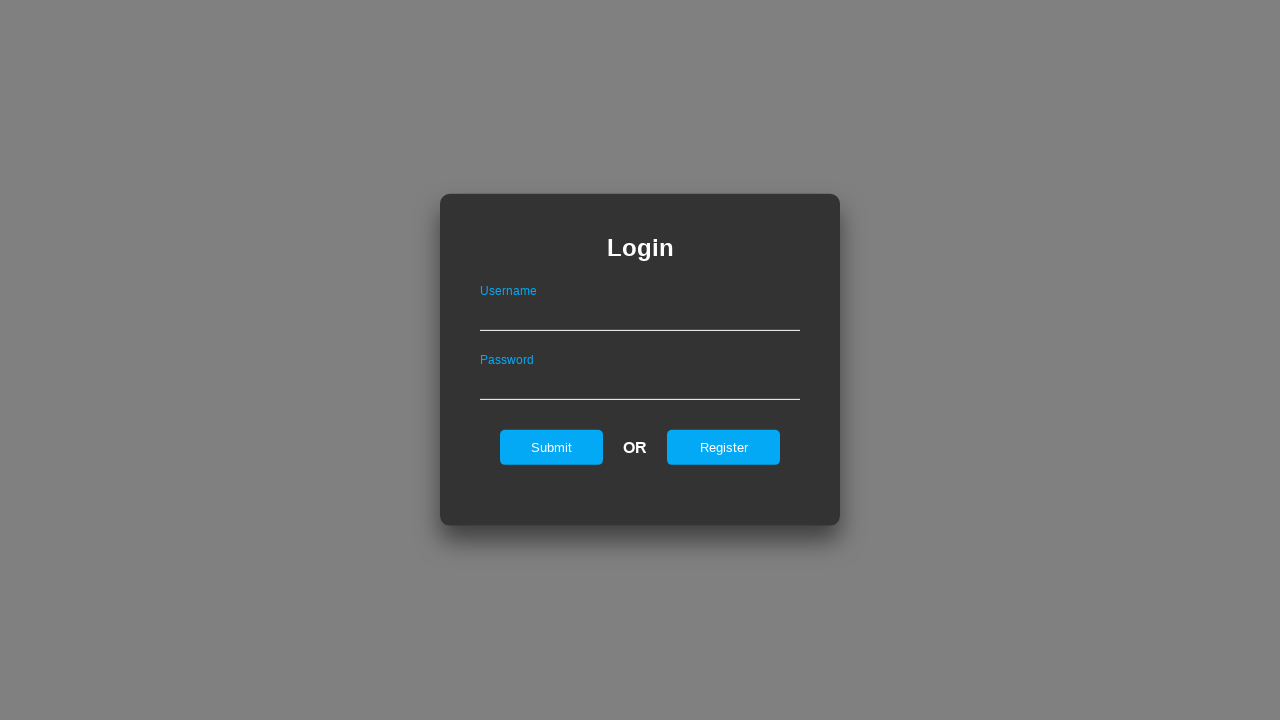

Clicked register link to show registration form at (724, 447) on #registerOnLogin
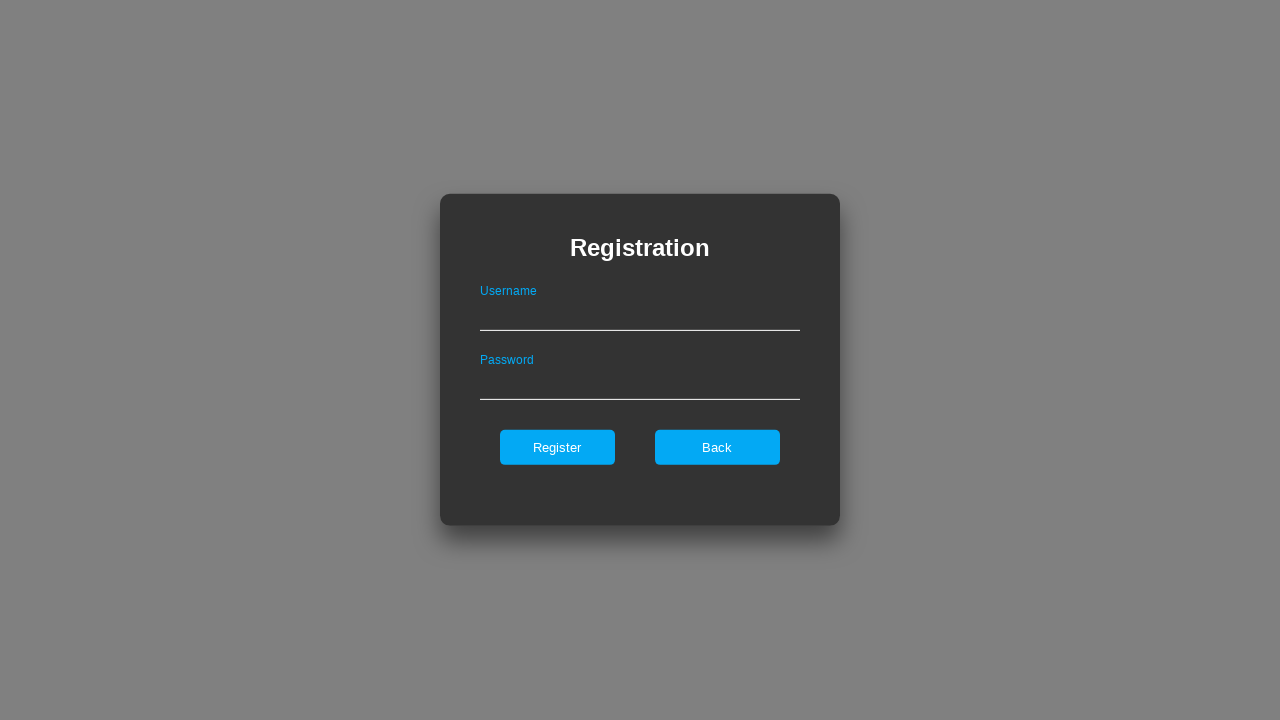

Filled username field with 'tomsmith' on #userNameOnRegister
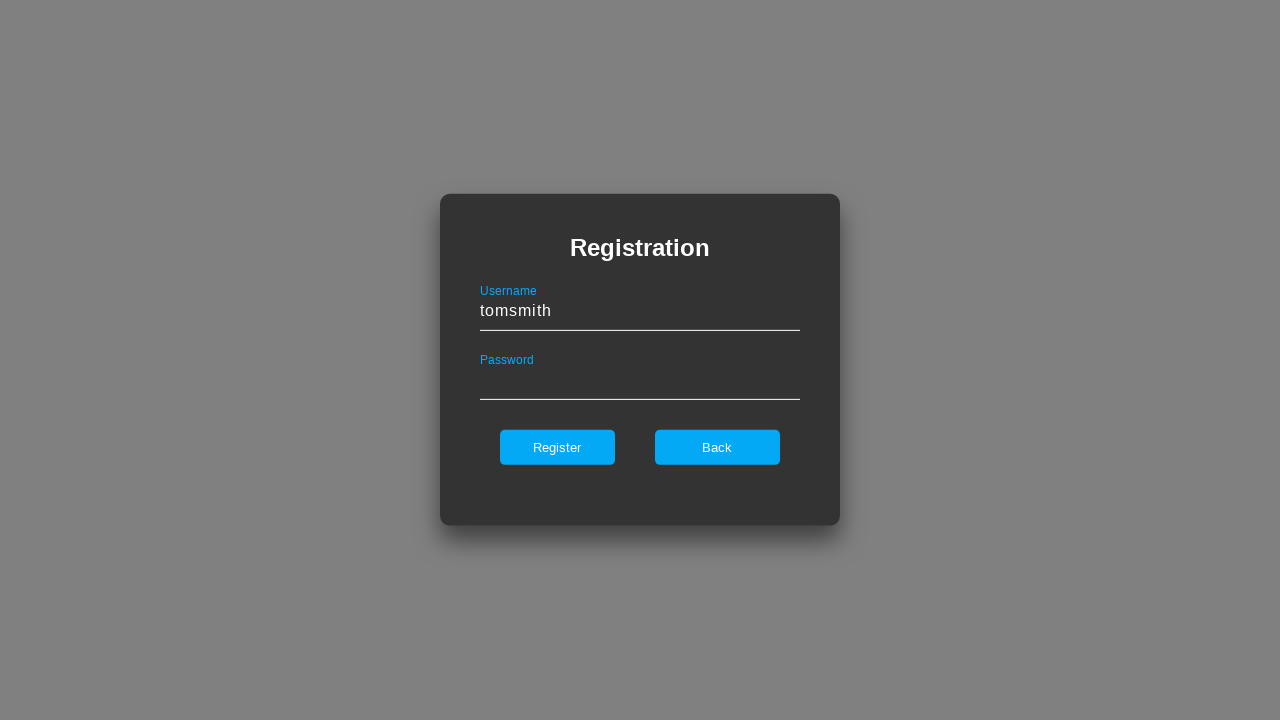

Left password field empty on #passwordOnRegister
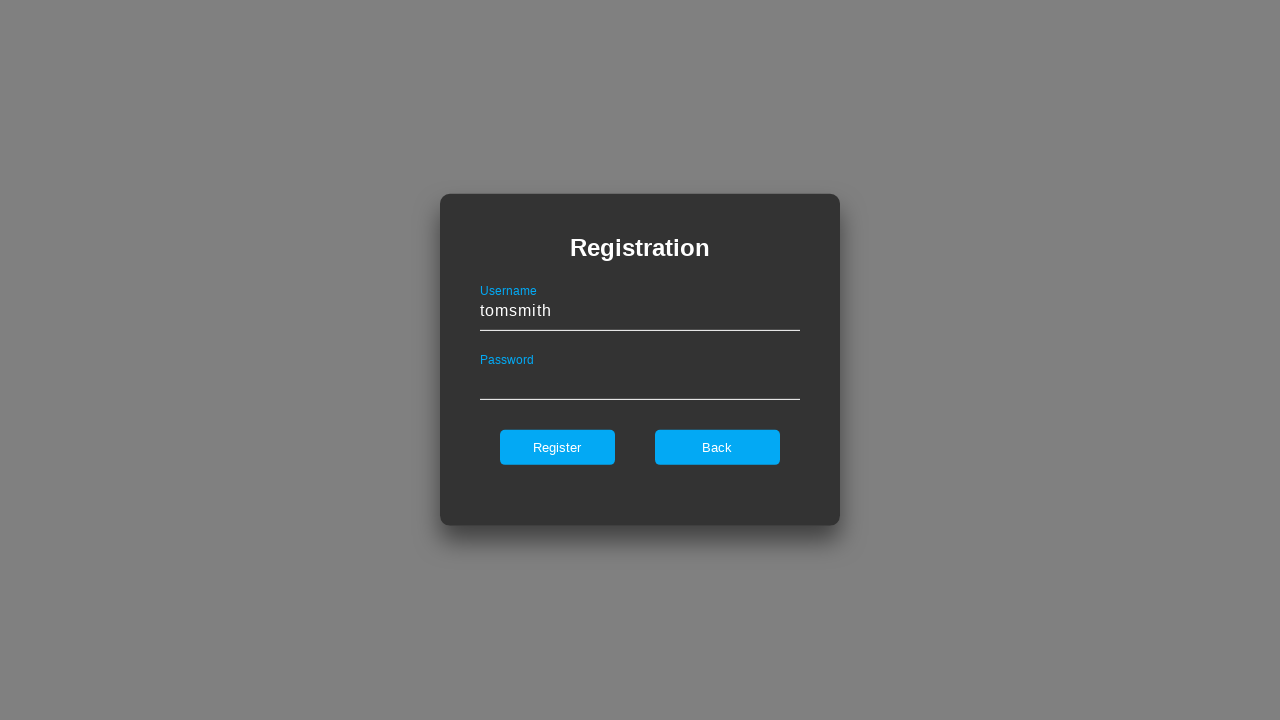

Clicked register button at (557, 447) on #register
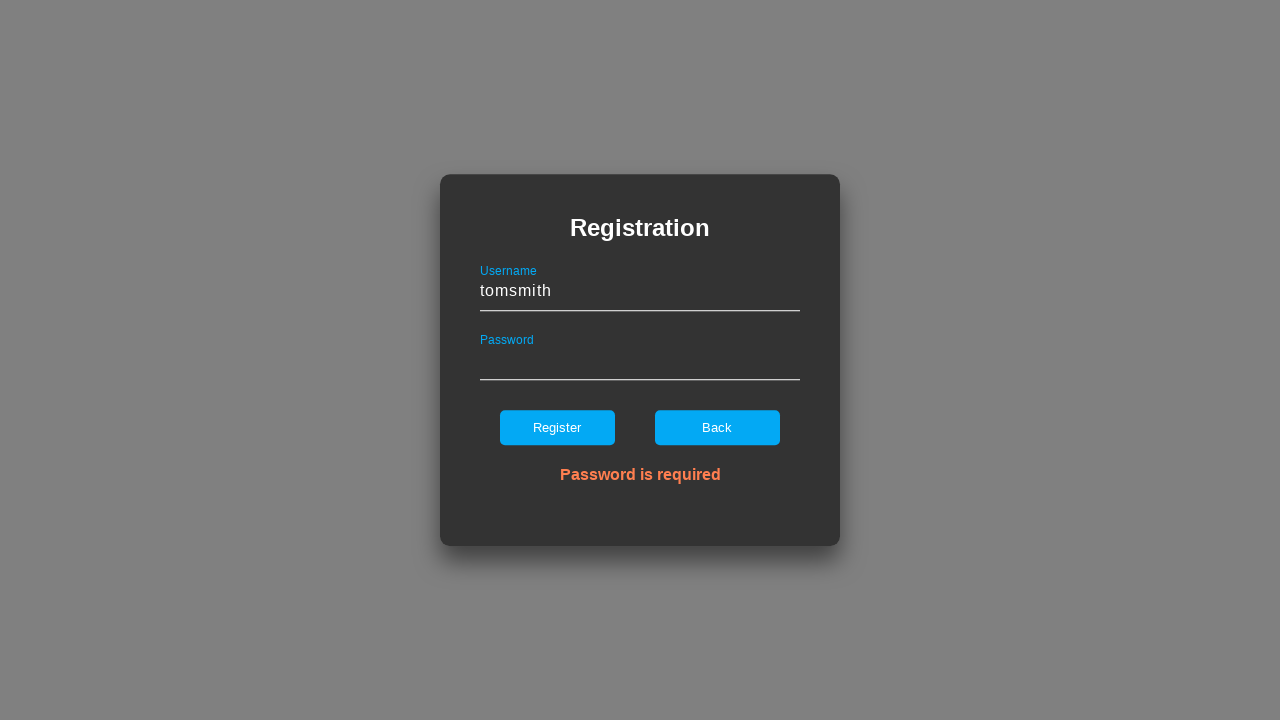

Error message for empty password appeared
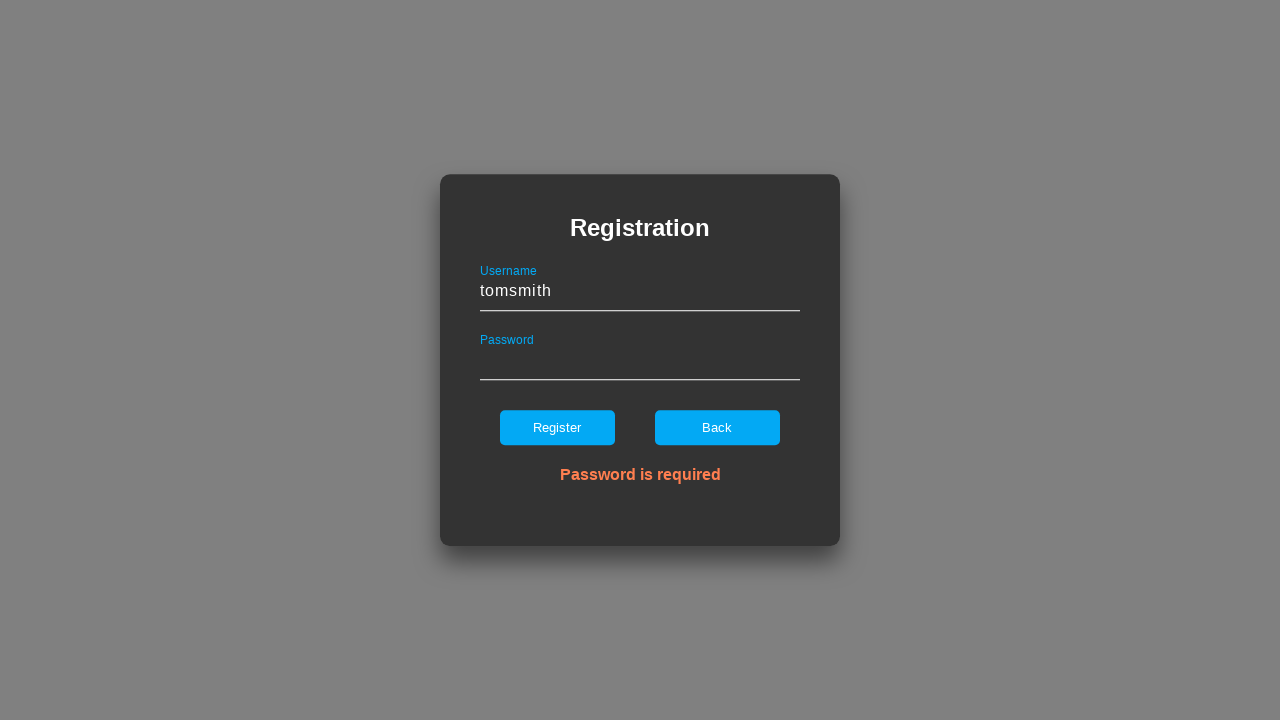

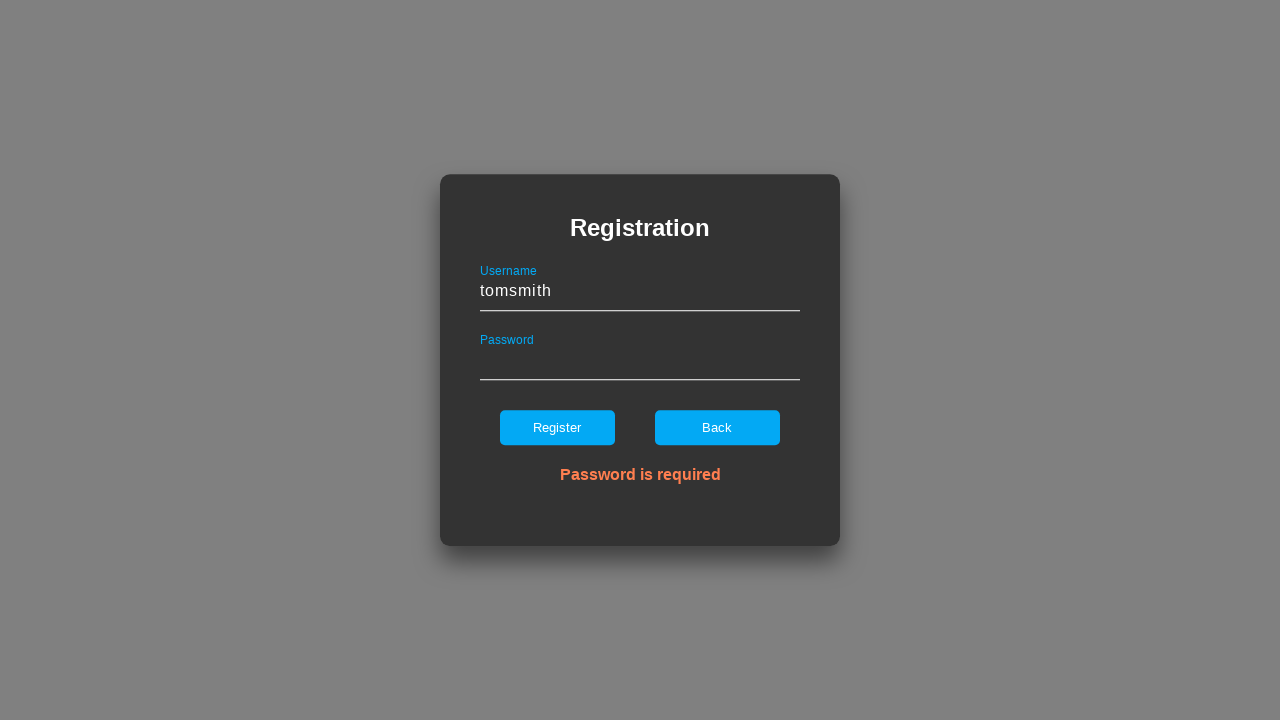